Tests a registration form by filling in required fields (first name, last name, city) and submitting, then verifies the success message is displayed.

Starting URL: http://suninjuly.github.io/registration1.html

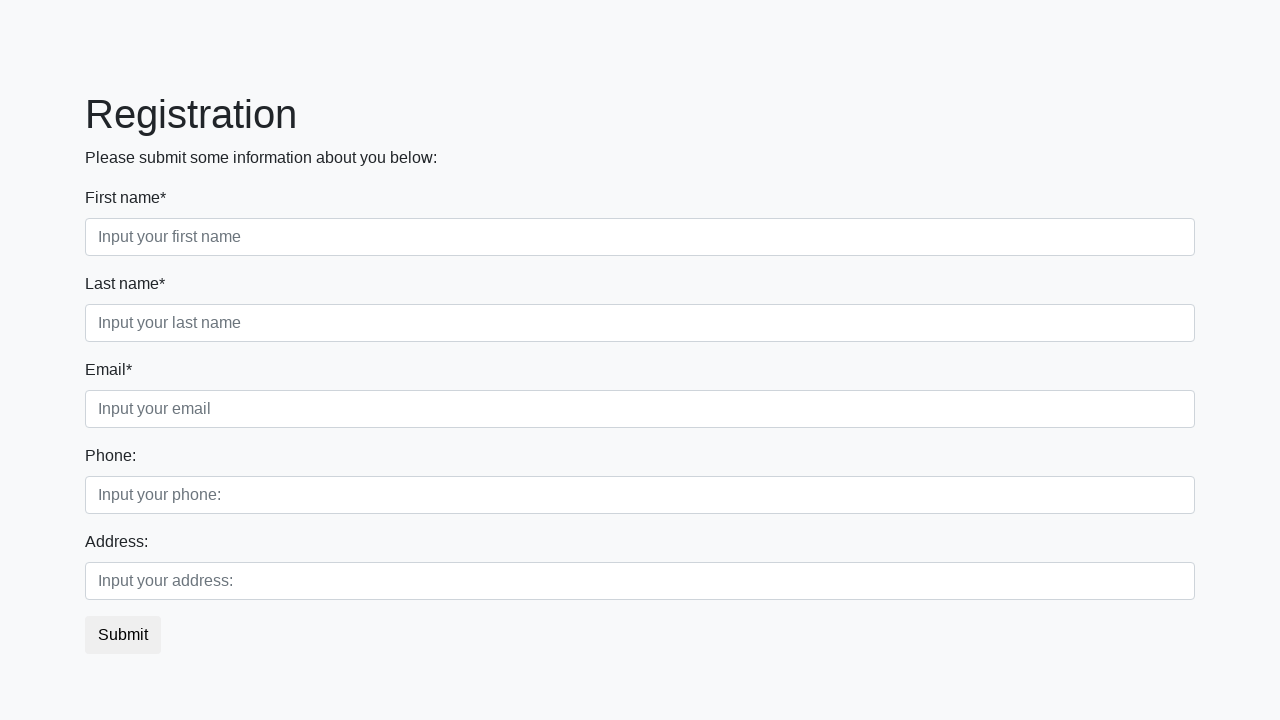

Filled first name field with 'Ivan' on .first_block > div:nth-child(1) > input
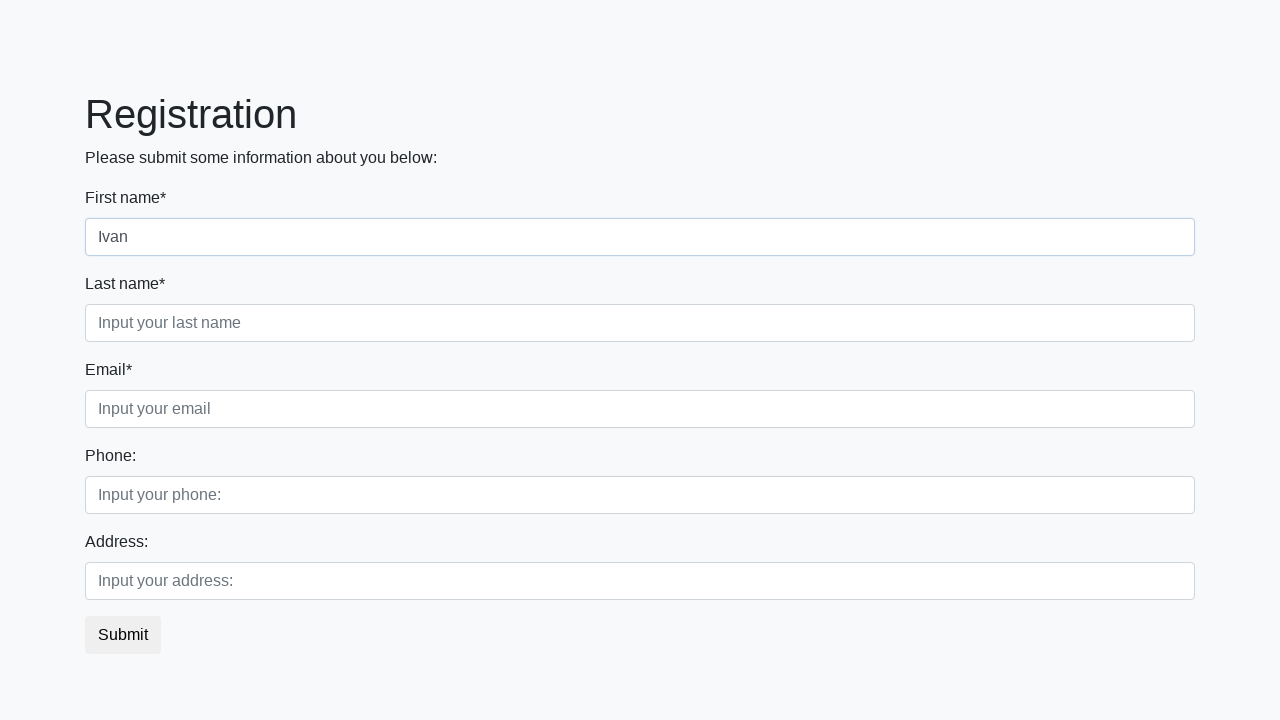

Filled last name field with 'Petrov' on .second
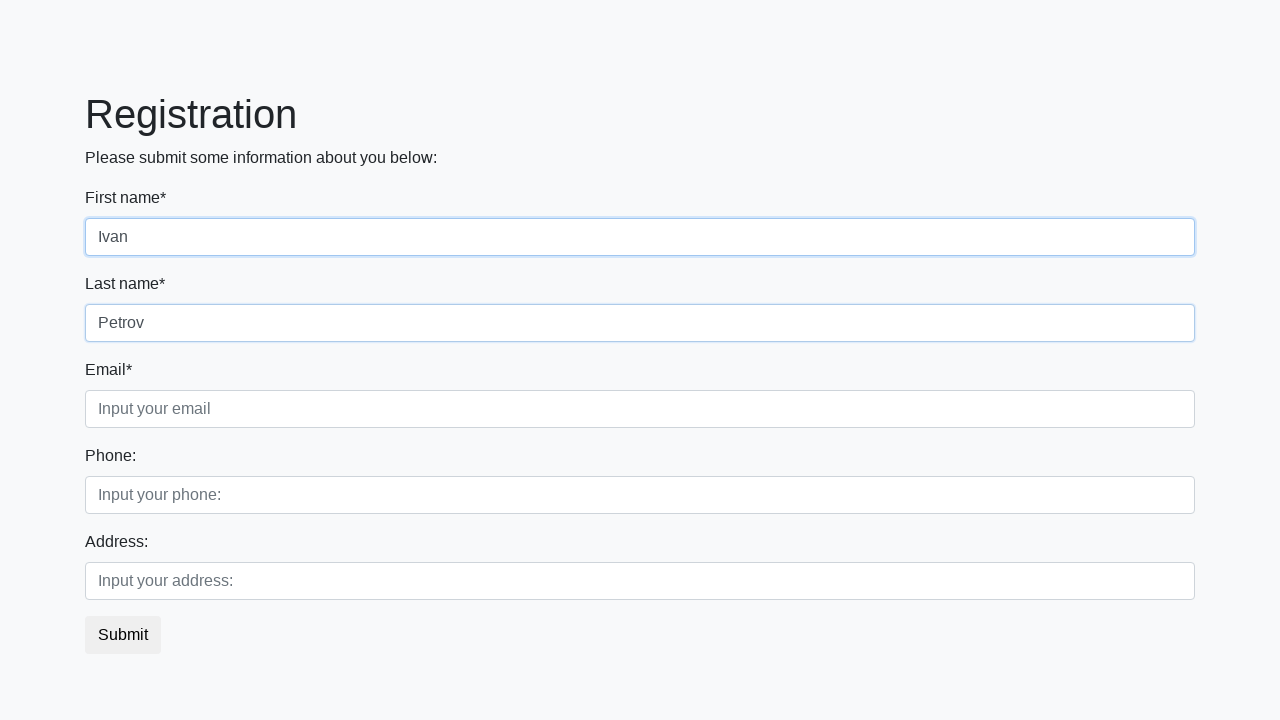

Filled city field with 'Smolensk' on .third
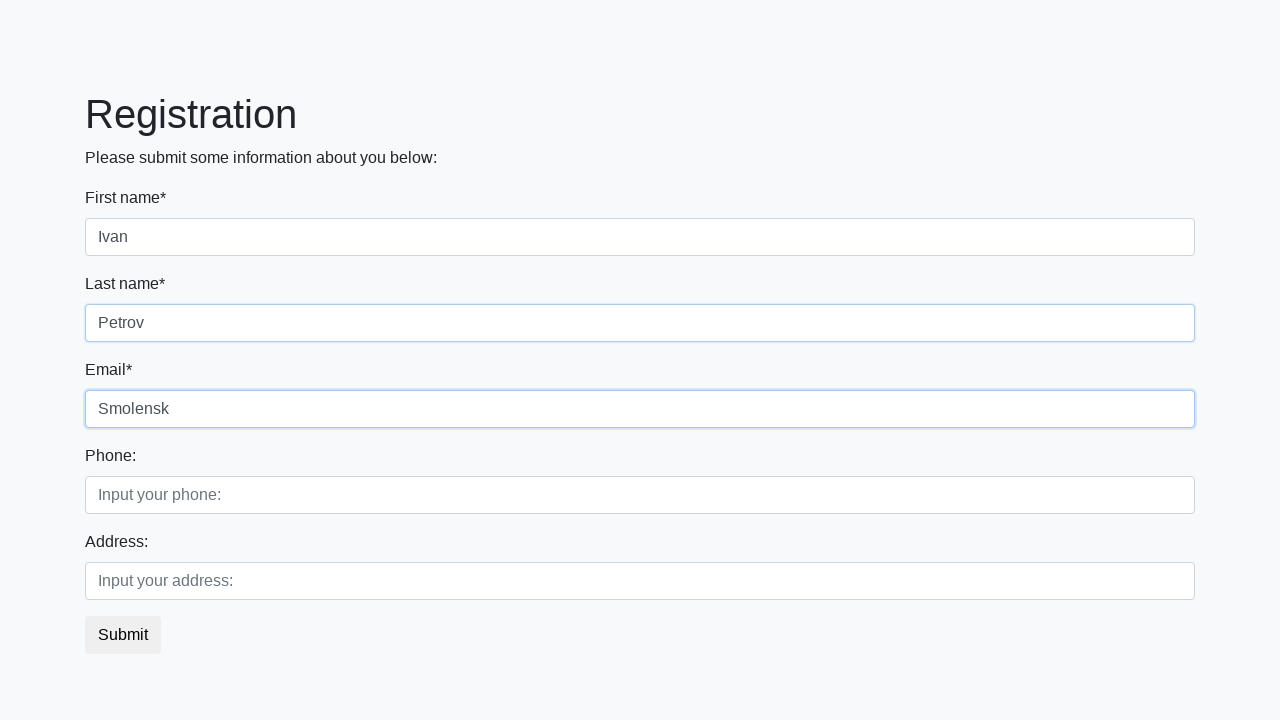

Clicked submit button at (123, 635) on button.btn
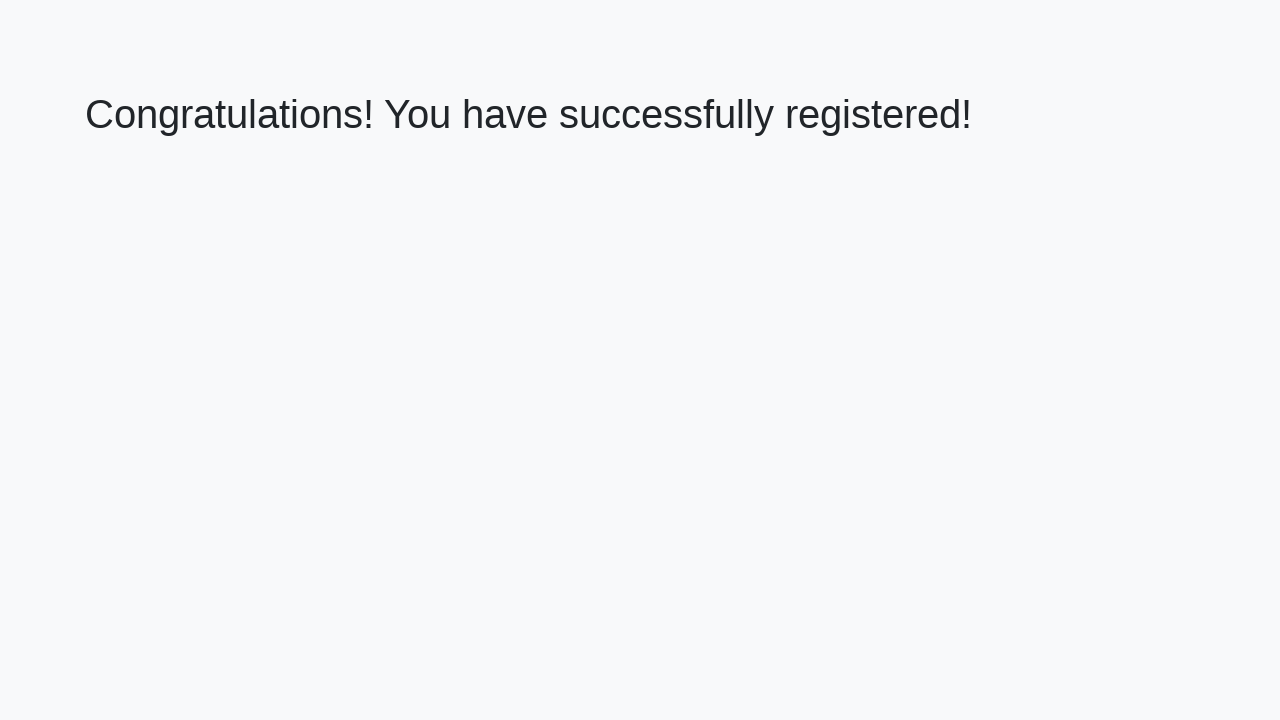

Success message heading loaded
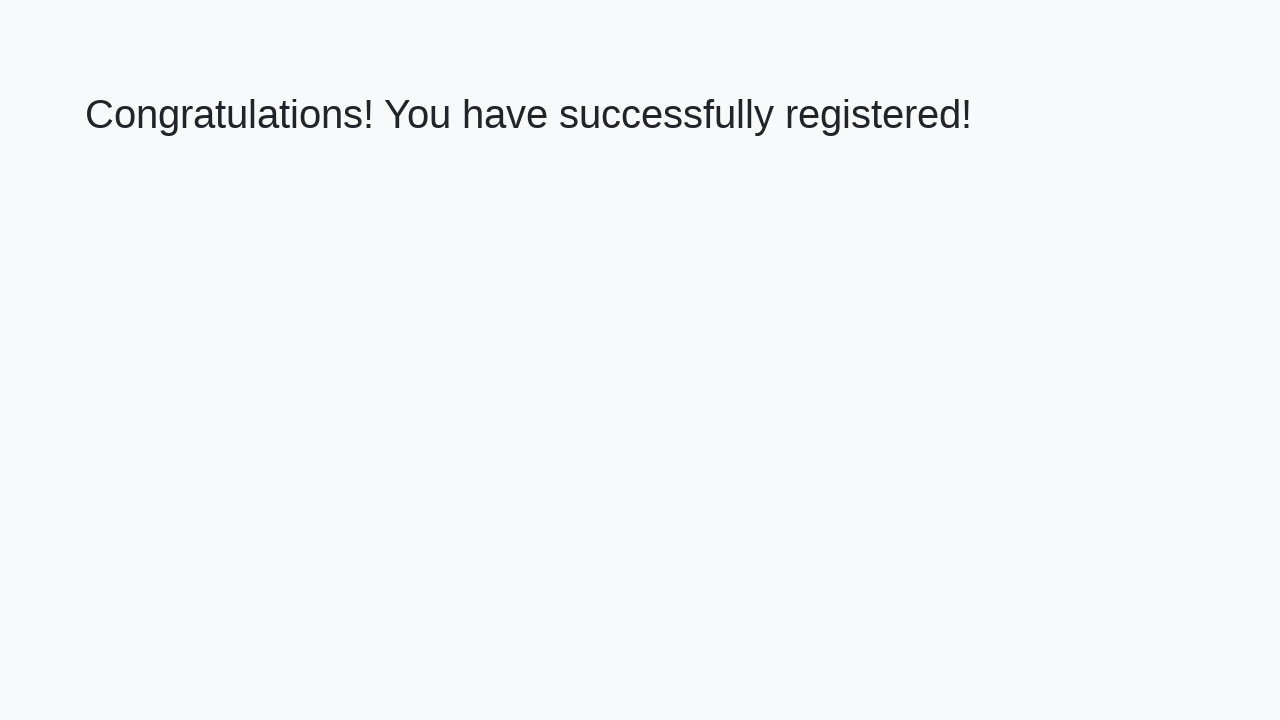

Retrieved success message: 'Congratulations! You have successfully registered!'
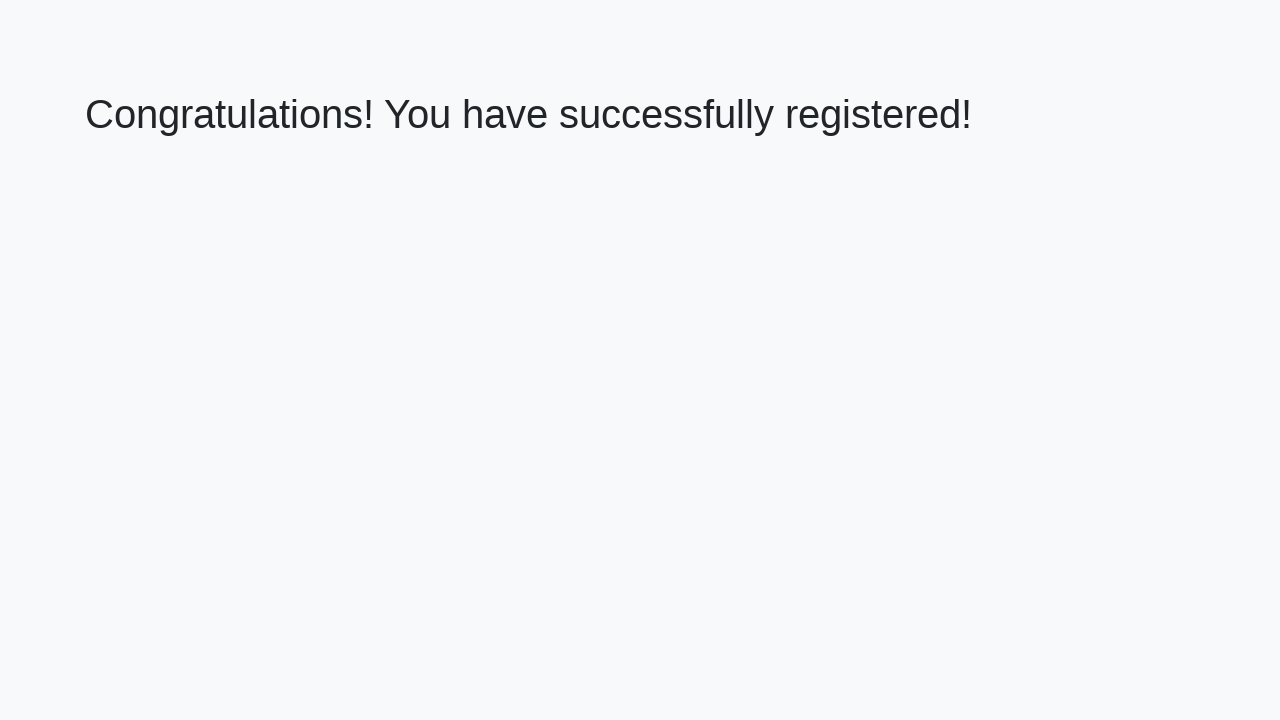

Verified success message matches expected text
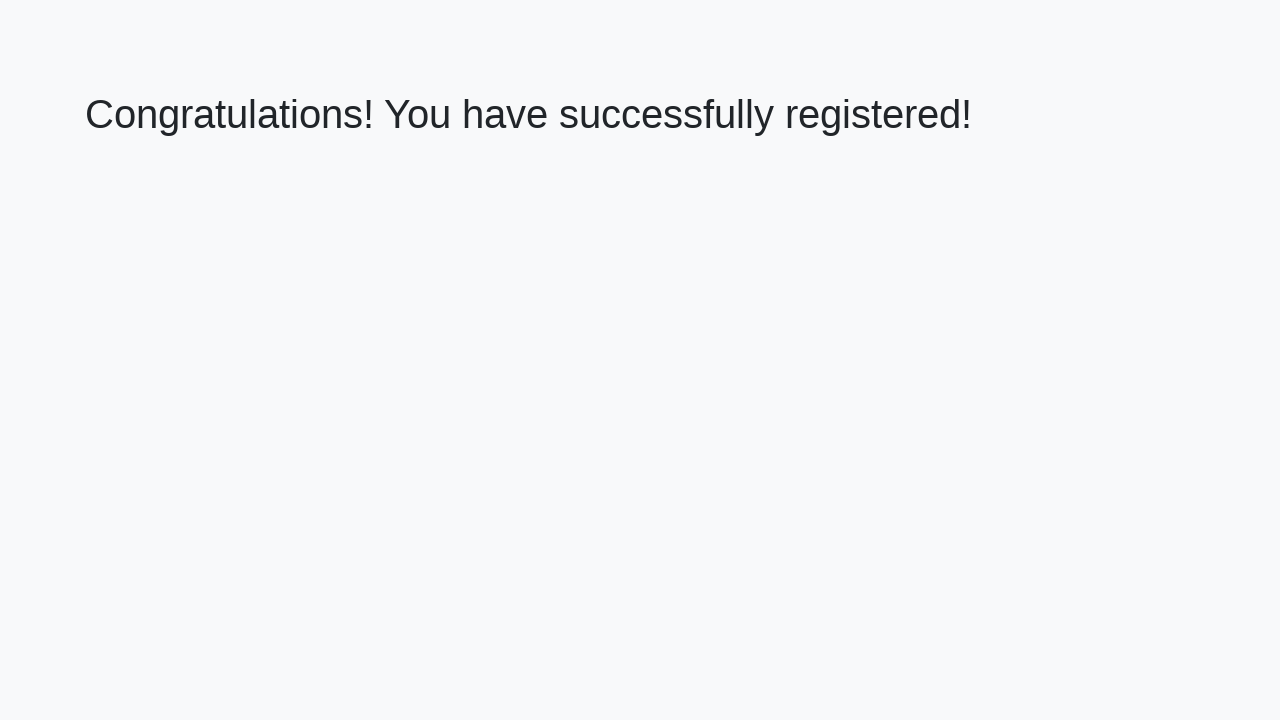

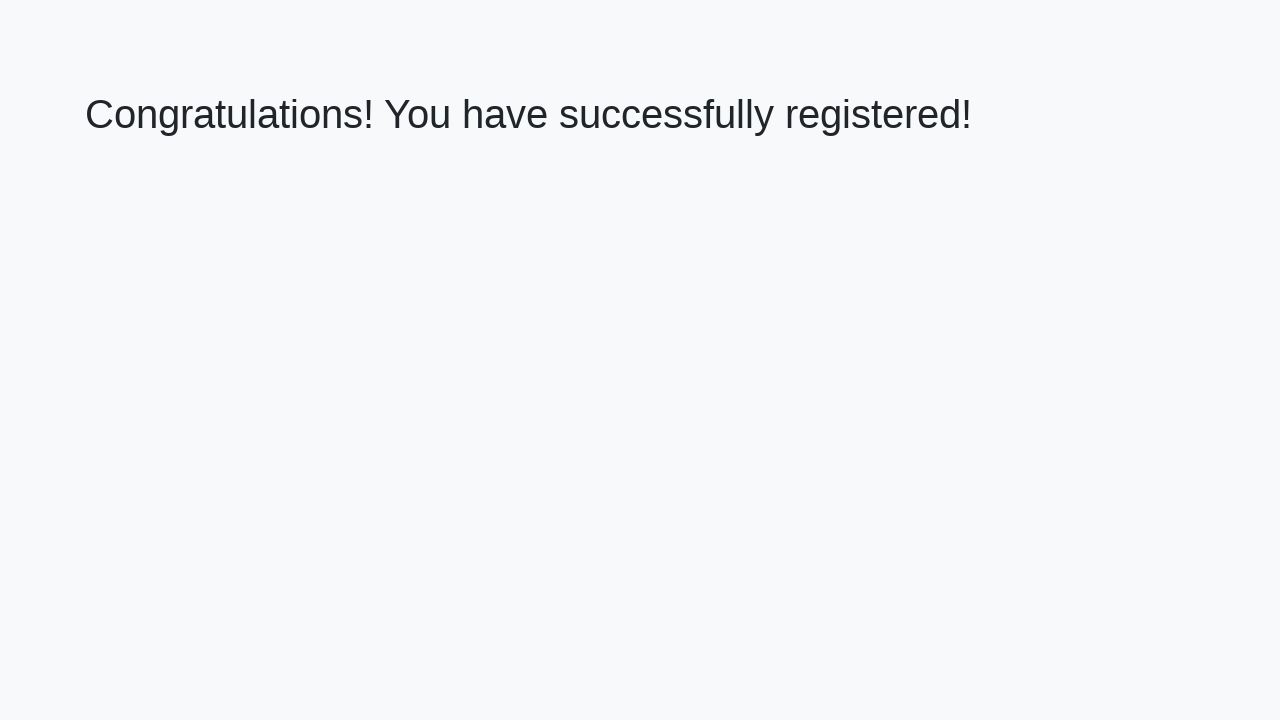